Tests the dynamic controls page by clicking Remove button to remove a checkbox, then clicking Add button to add it back, verifying messages are displayed.

Starting URL: https://the-internet.herokuapp.com/dynamic_controls

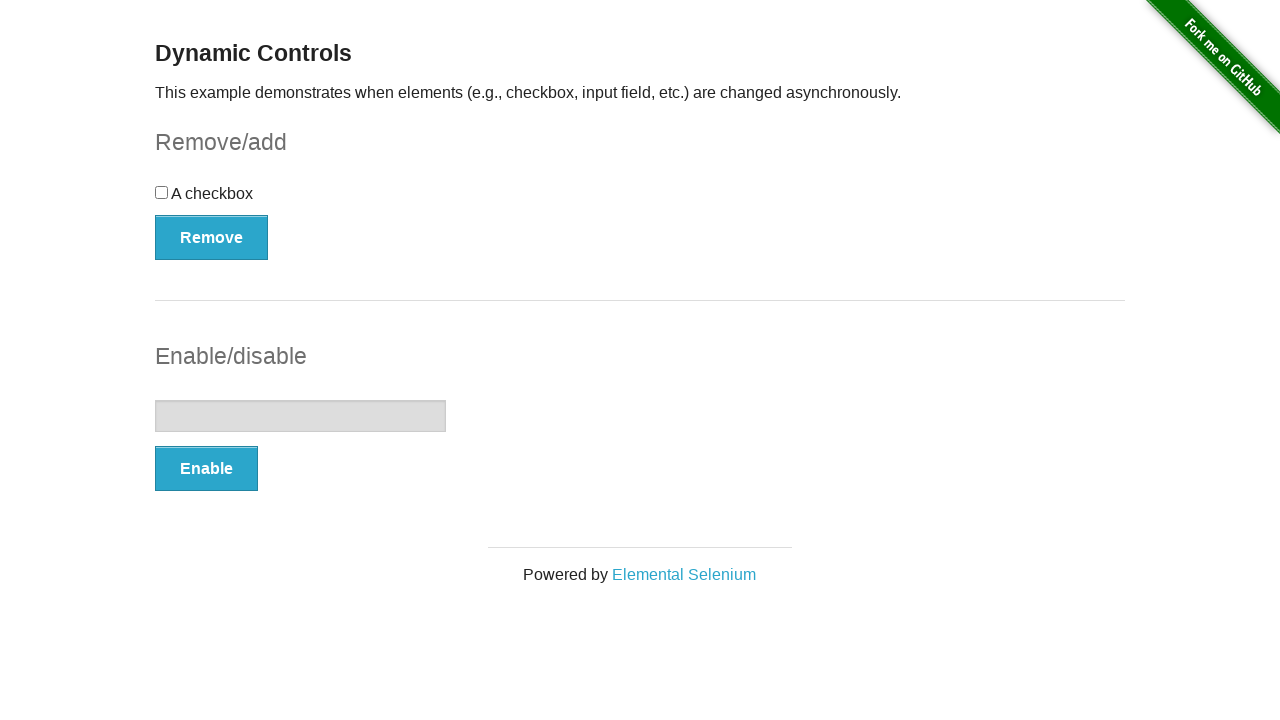

Navigated to dynamic controls page
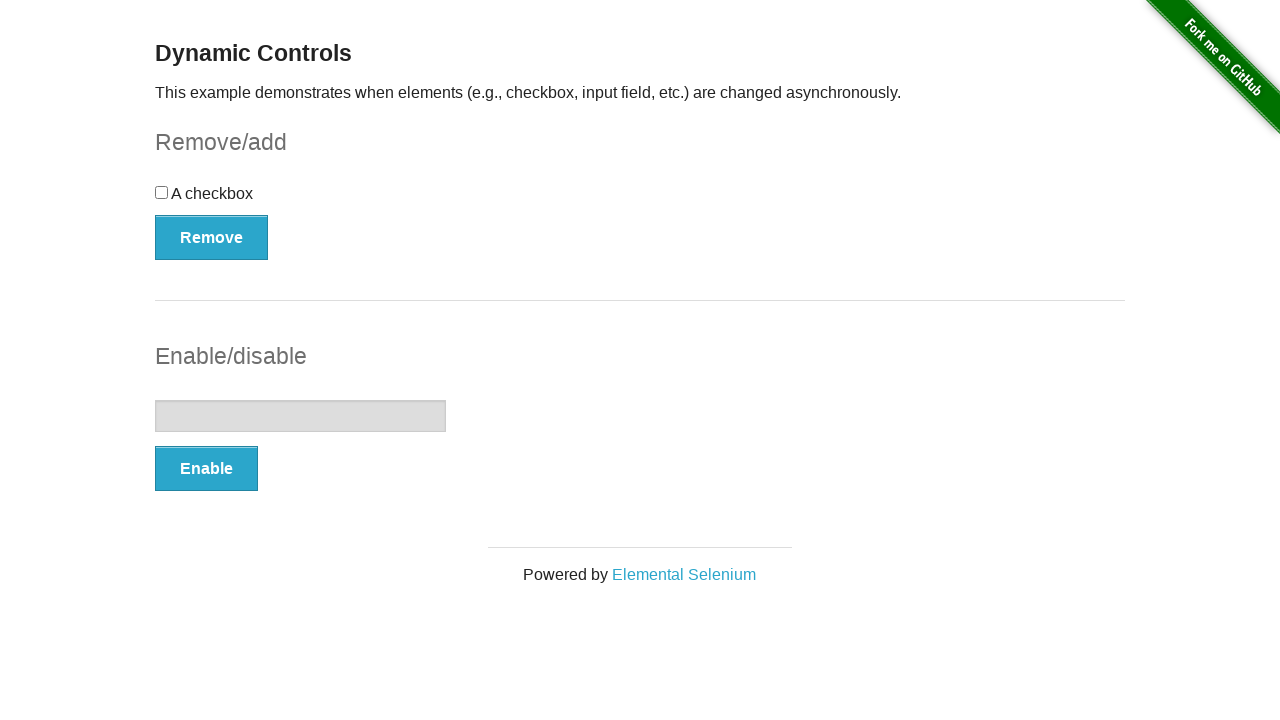

Clicked Remove button to remove checkbox at (212, 237) on button:has-text('Remove')
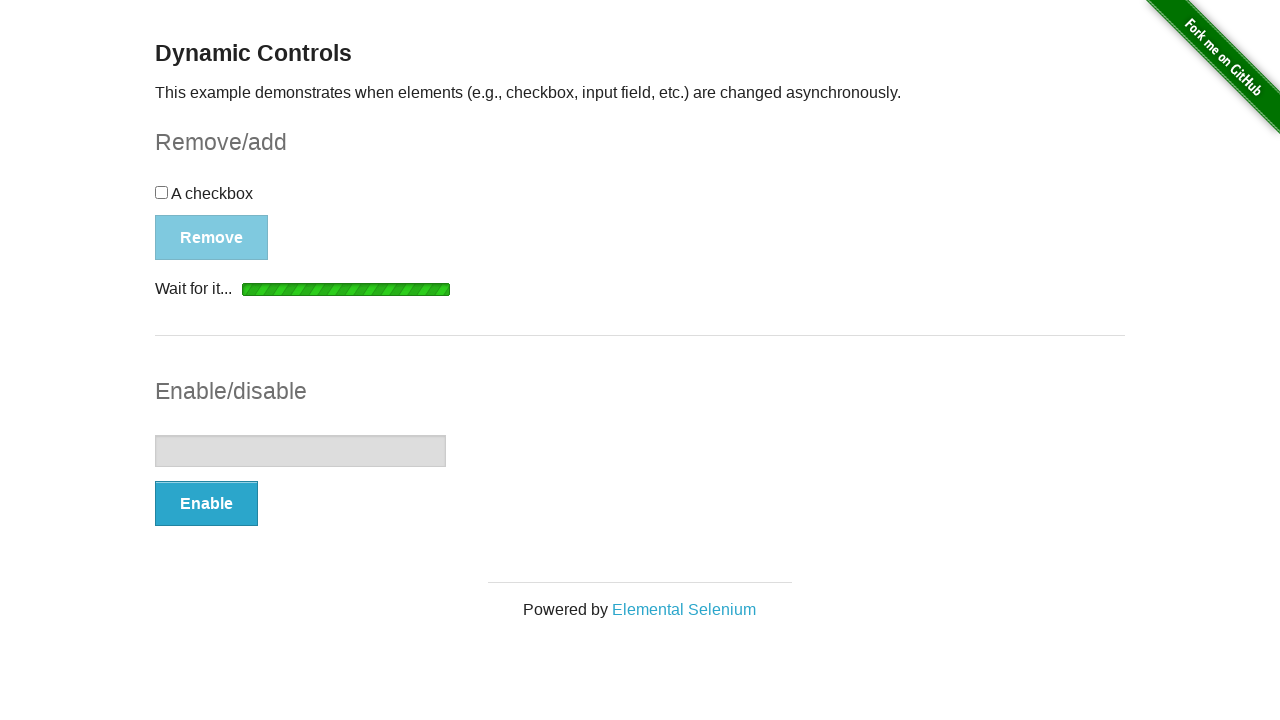

Message appeared after removing checkbox
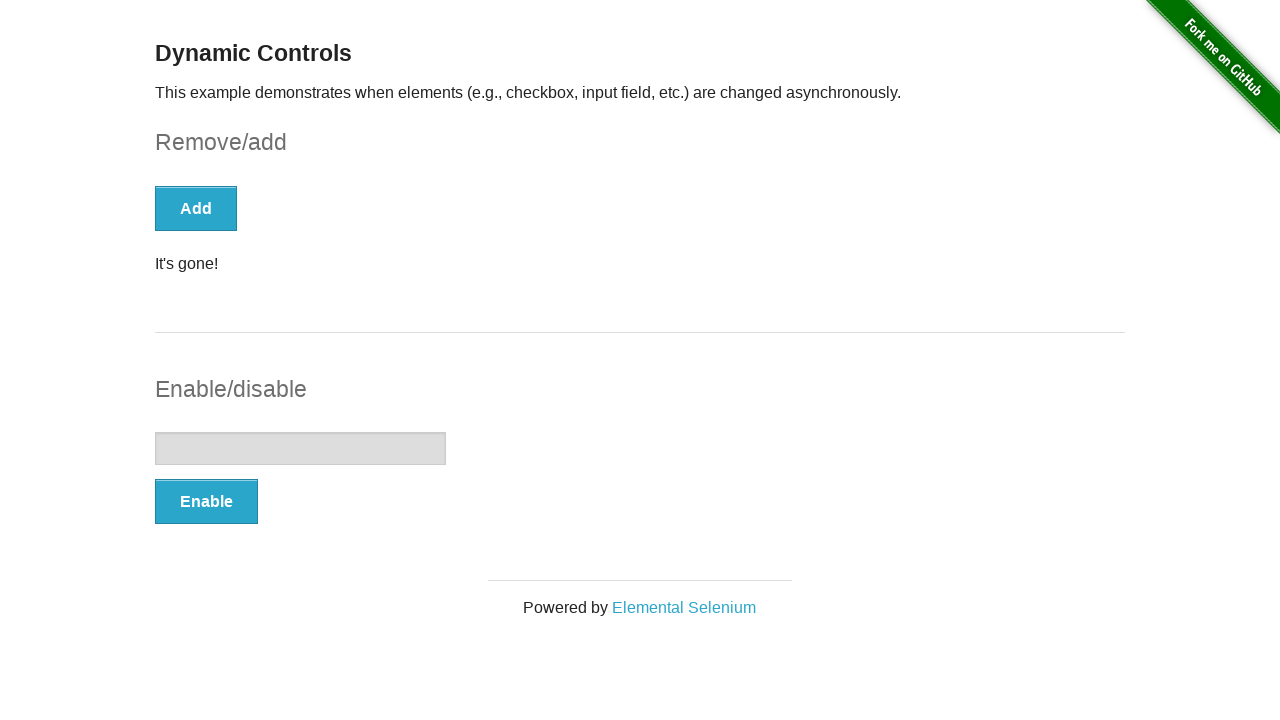

Printed removal confirmation message
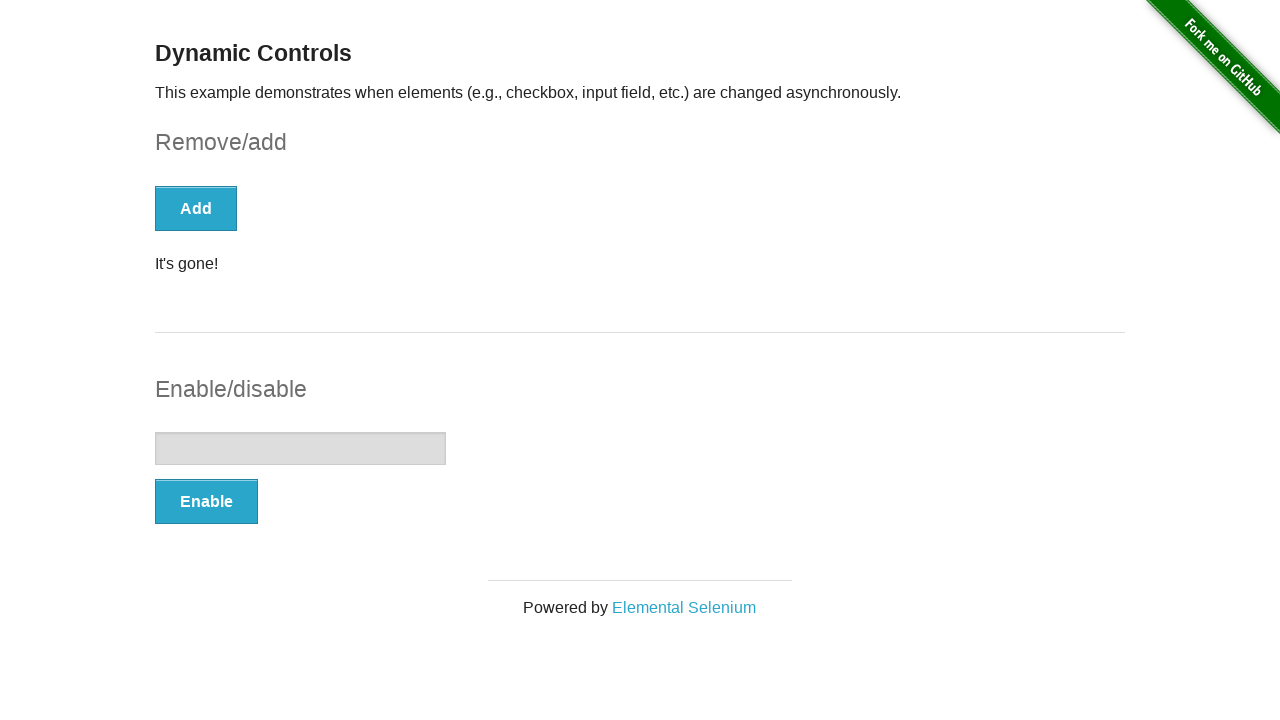

Clicked Add button to add checkbox back at (196, 208) on #checkbox-example button
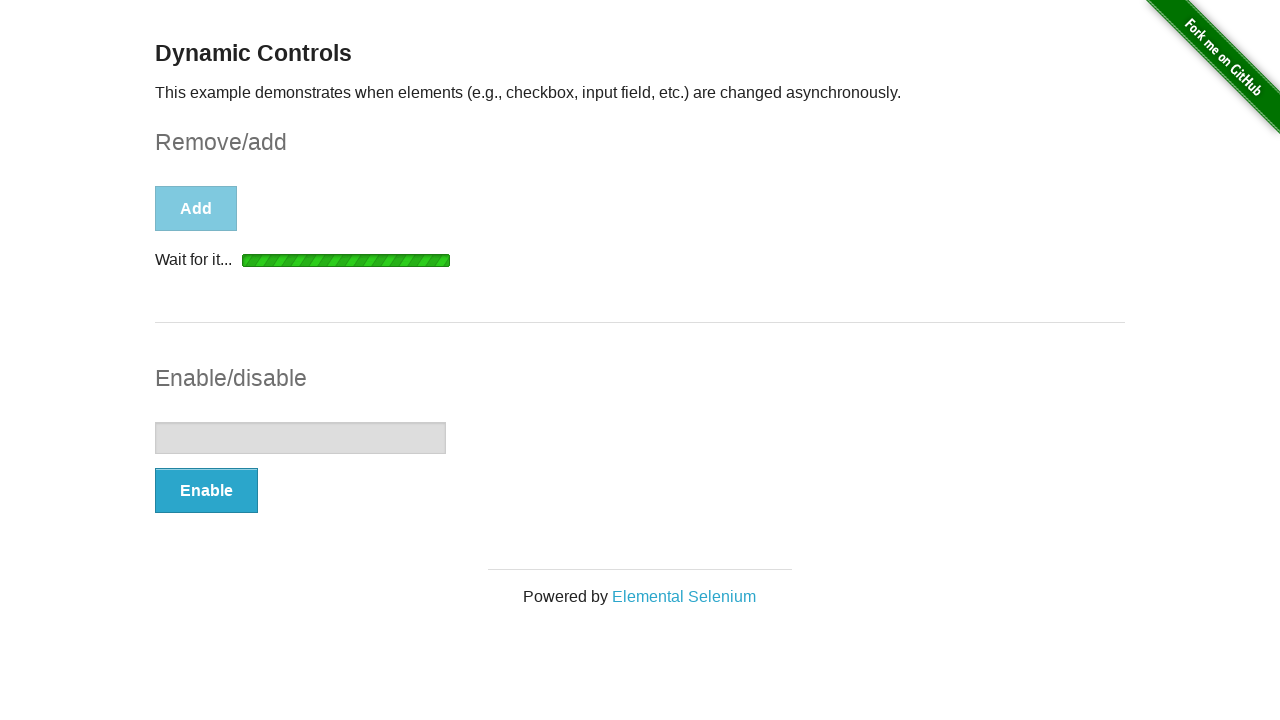

Message appeared after adding checkbox back
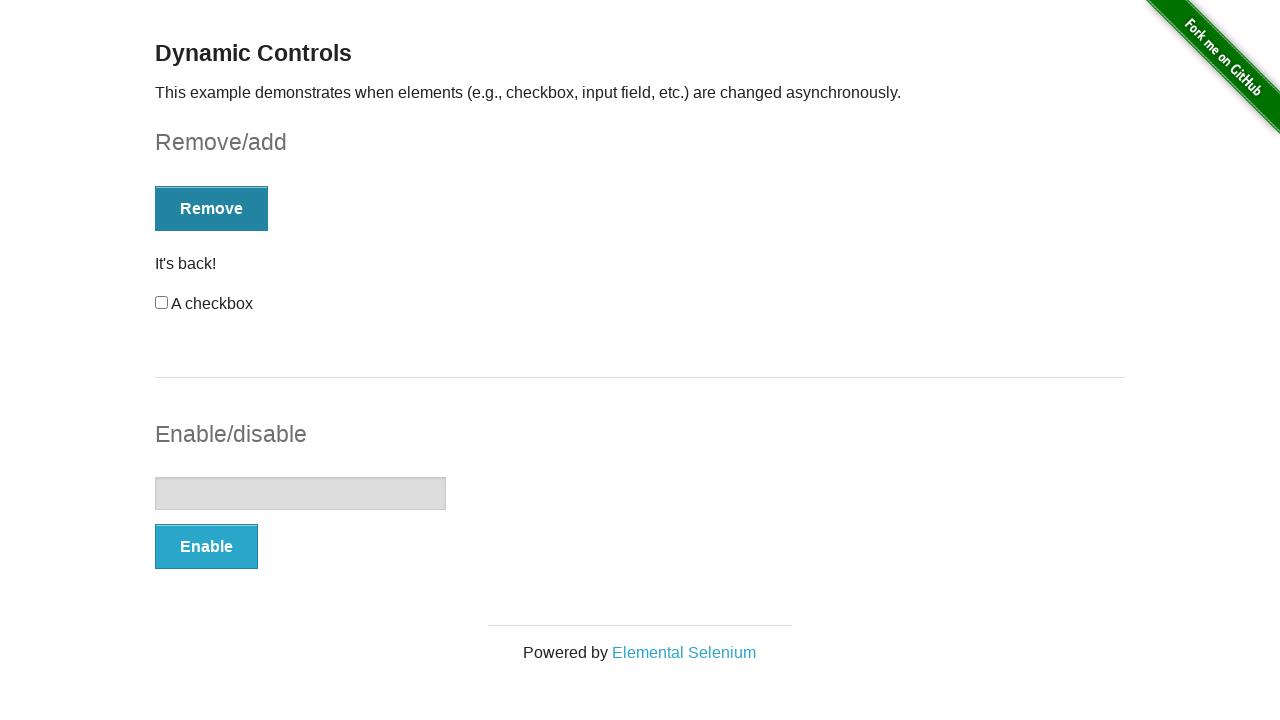

Verified message is visible
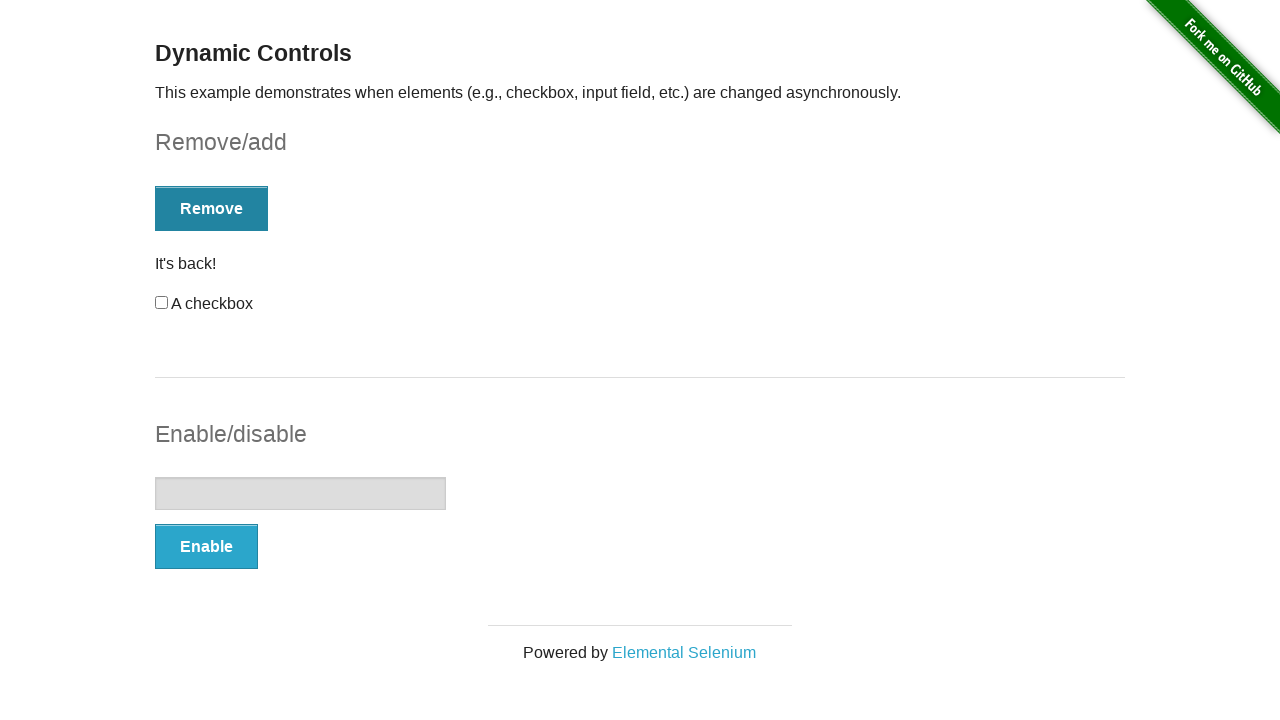

Printed add confirmation message
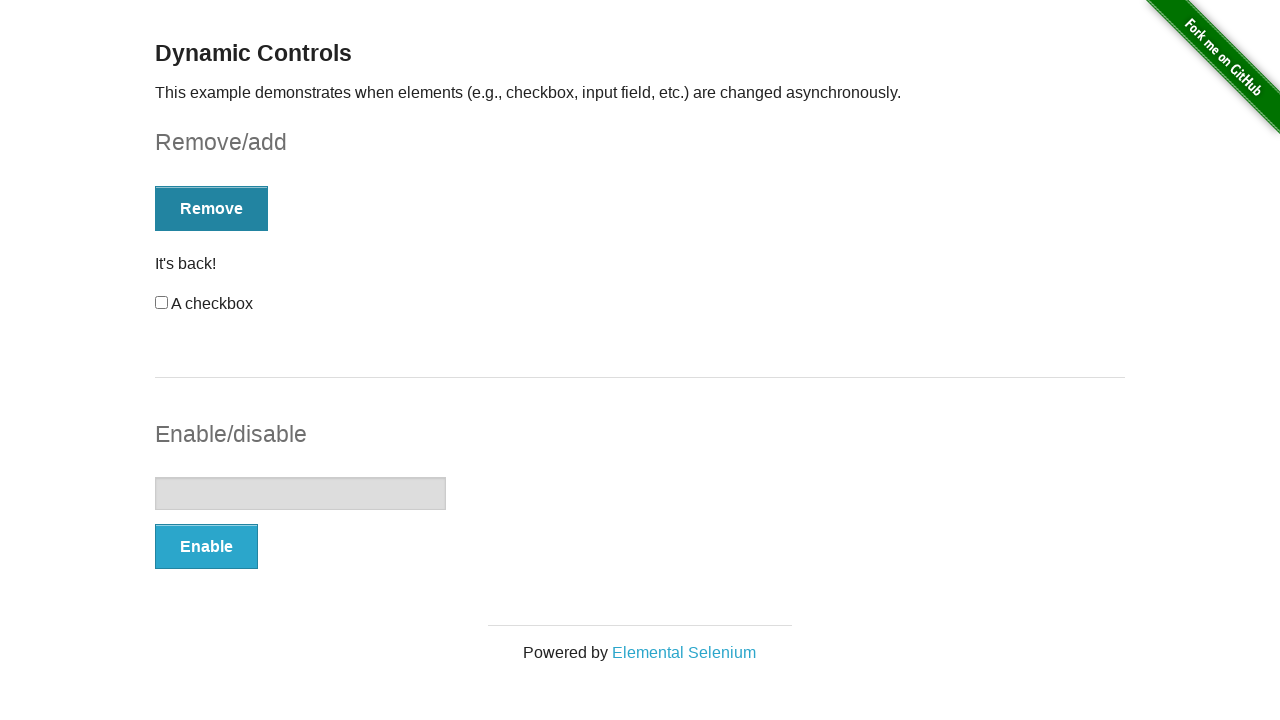

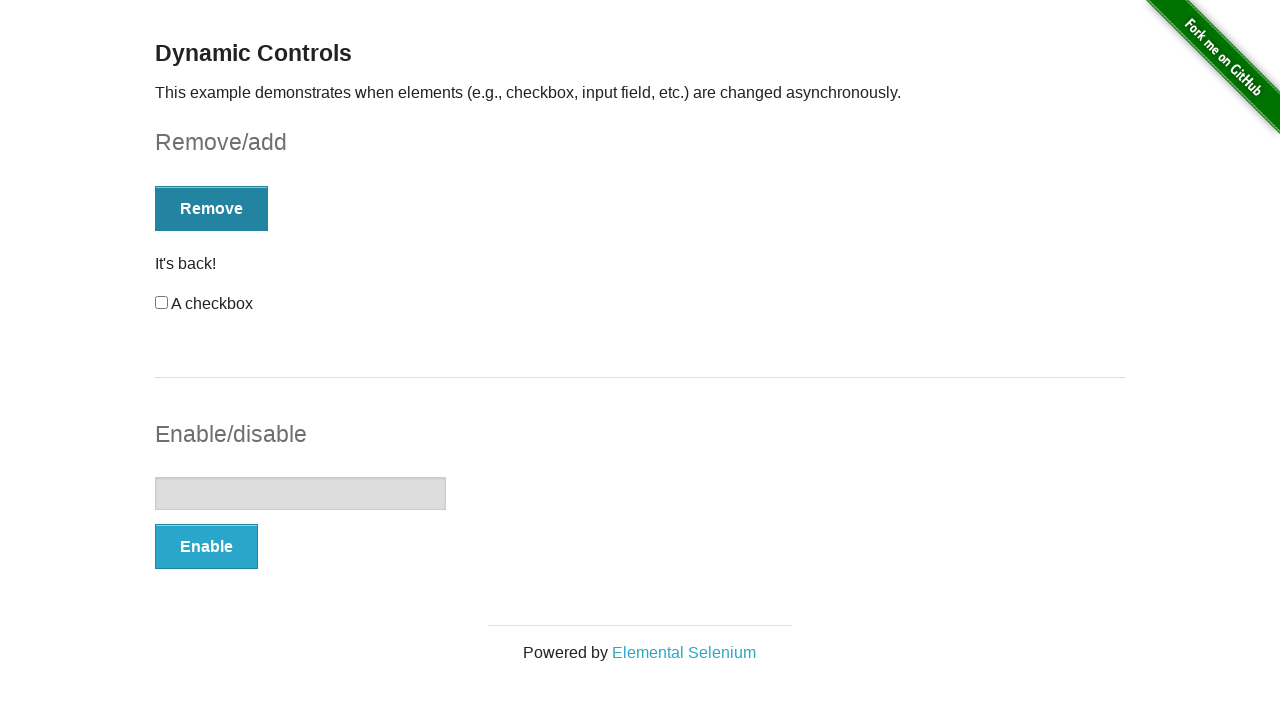